Tests the Kentucky licensing board search functionality by selecting a board checkbox, entering a last name search term, and clicking the search button to retrieve results.

Starting URL: https://oop.ky.gov/

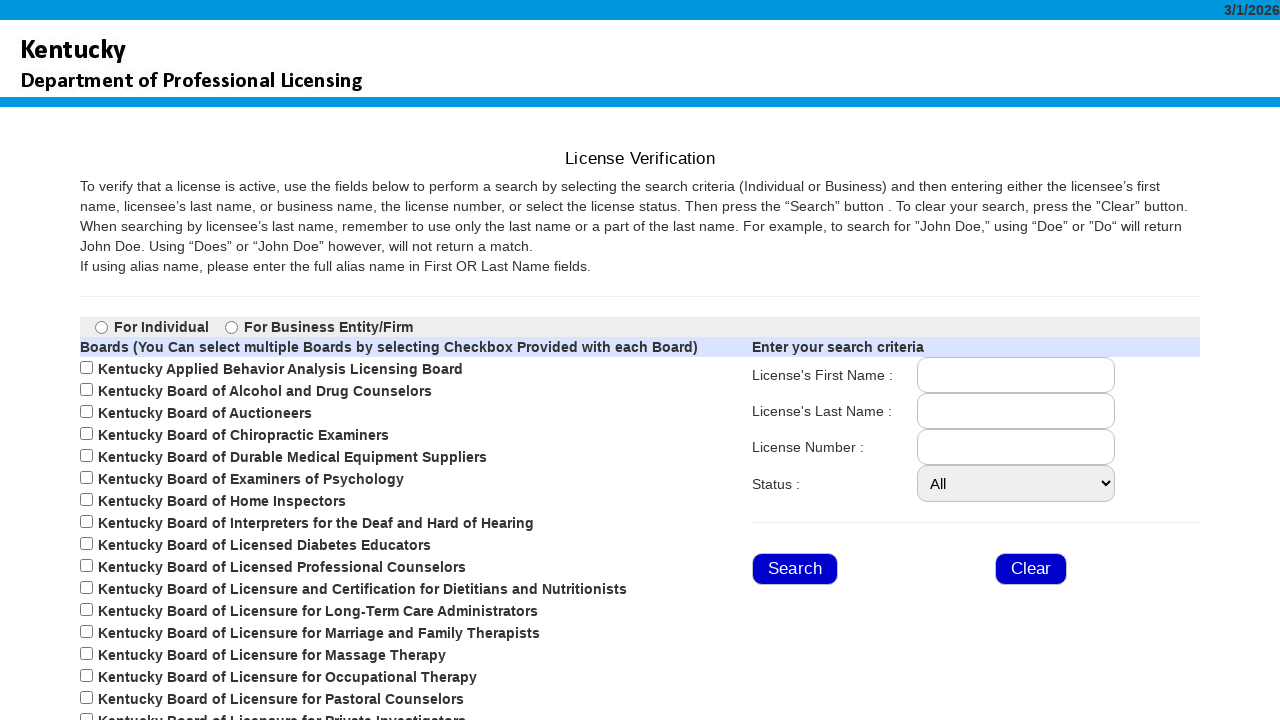

Hovered over PC (Professional Counselors) checkbox at (86, 566) on xpath=//*[@id="ContentPlaceHolder2_chkBoards_9"]
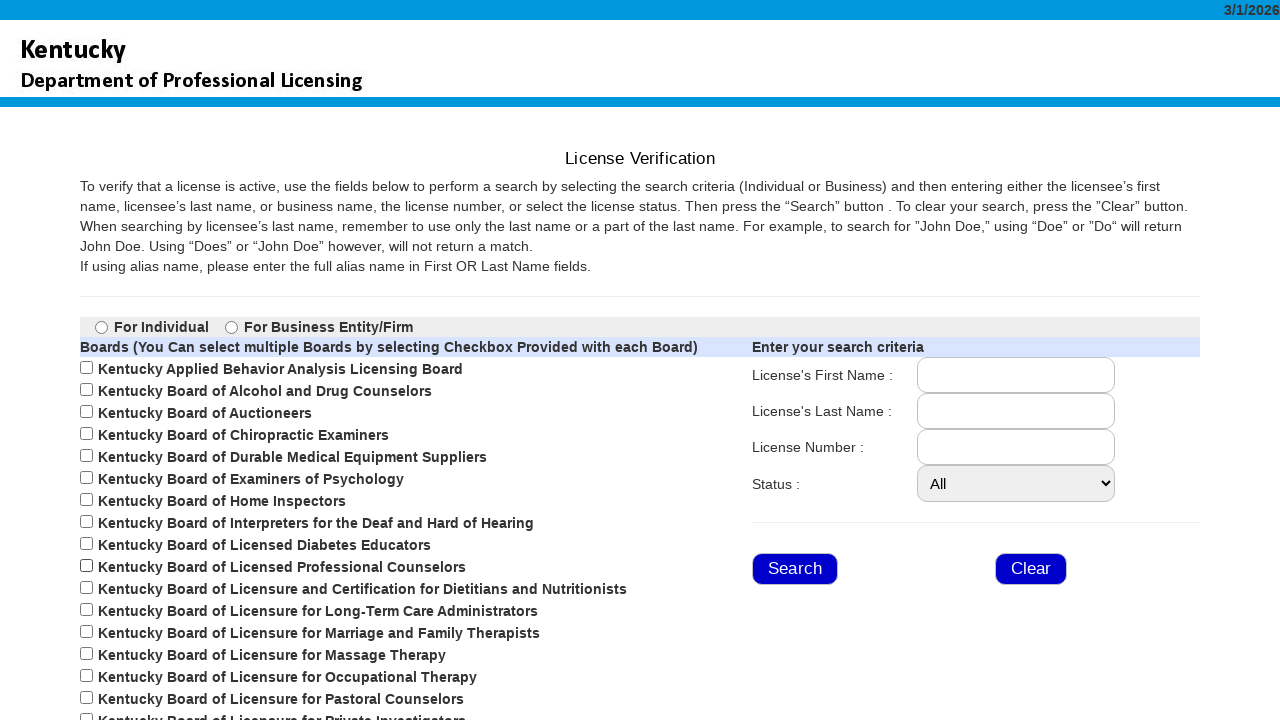

Clicked PC (Professional Counselors) checkbox at (86, 566) on xpath=//*[@id="ContentPlaceHolder2_chkBoards_9"]
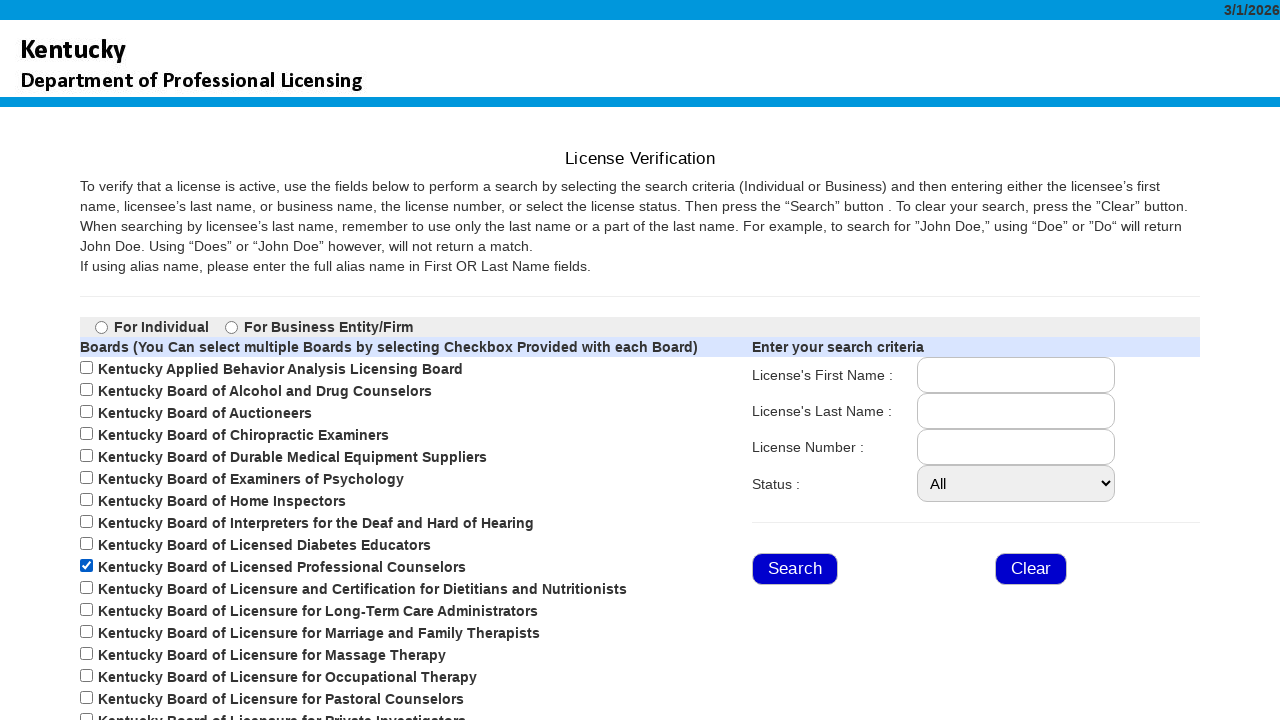

Hovered over last name search box at (1016, 411) on xpath=//*[@id="ContentPlaceHolder2_TLname"]
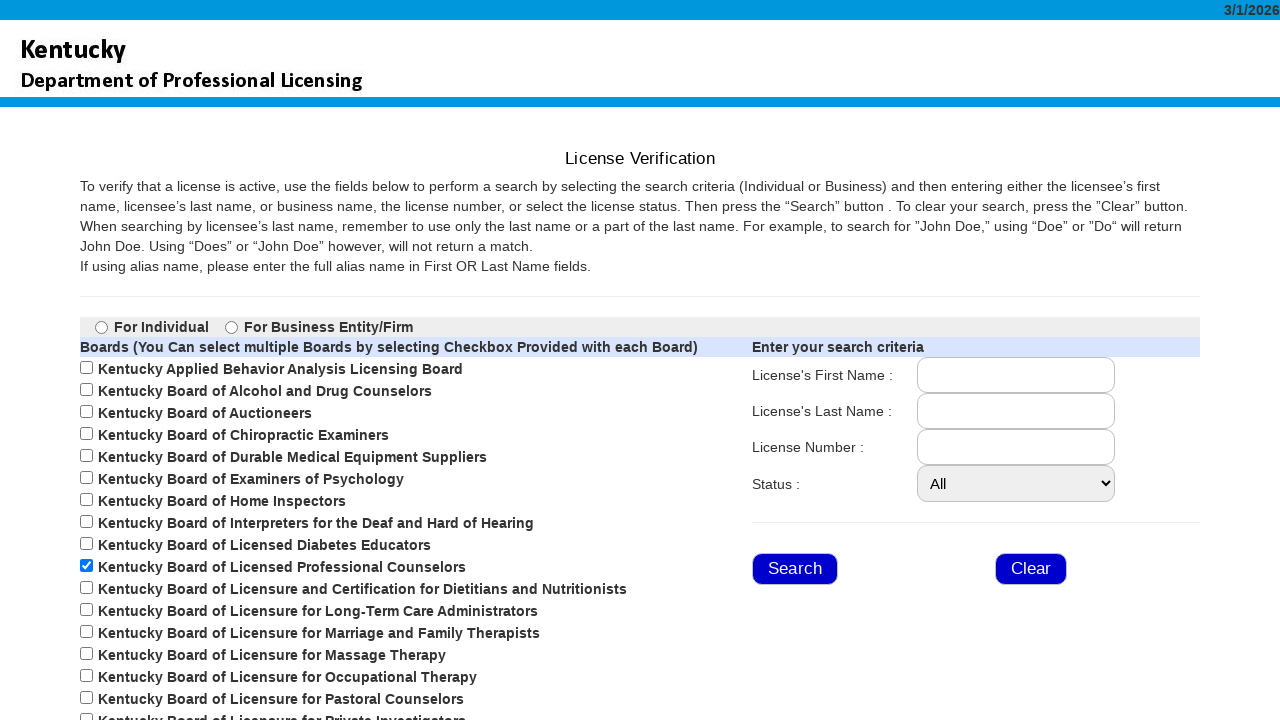

Clicked last name search box at (1016, 411) on xpath=//*[@id="ContentPlaceHolder2_TLname"]
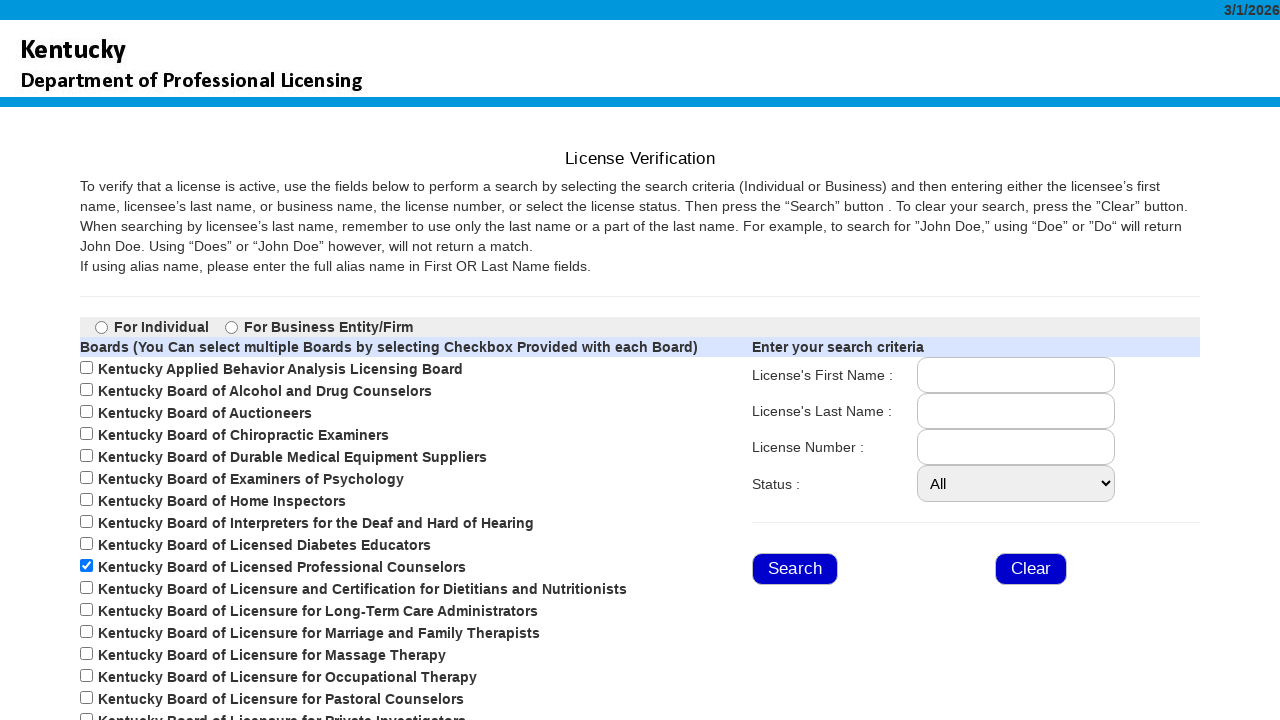

Filled last name search box with 'Smith' on xpath=//*[@id="ContentPlaceHolder2_TLname"]
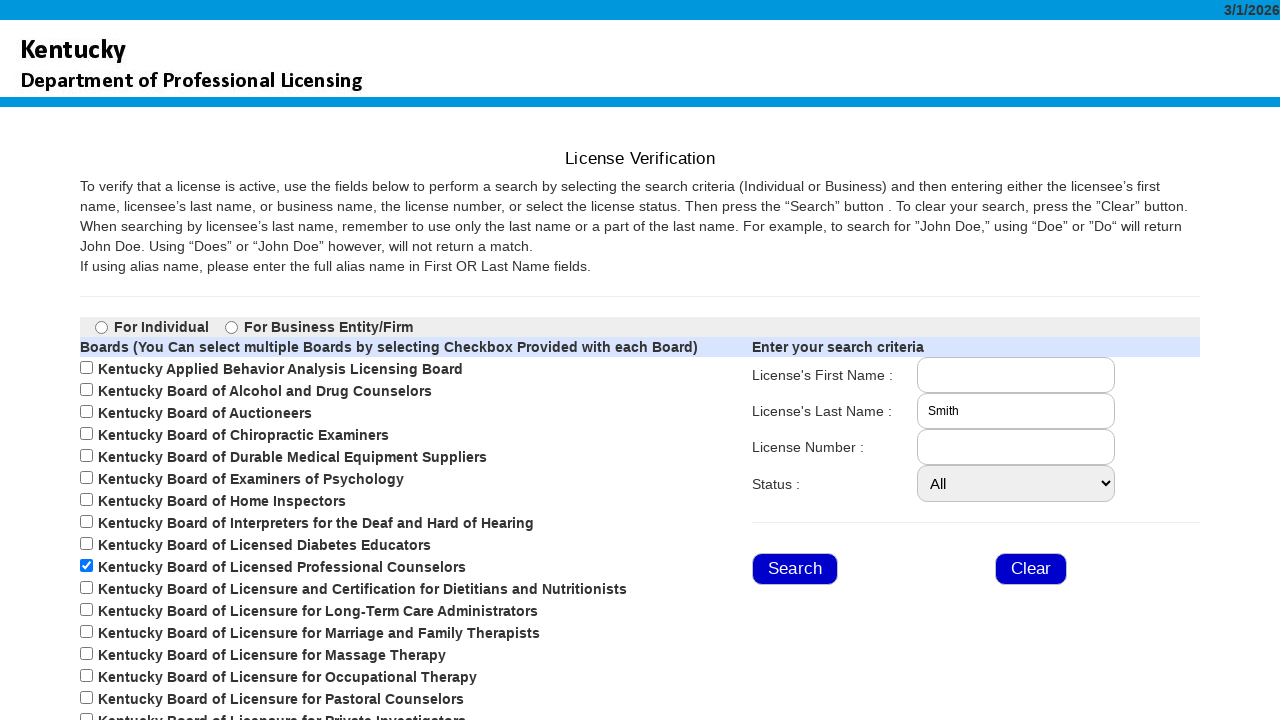

Hovered over search button at (795, 569) on xpath=//*[@id="ContentPlaceHolder2_BSrch"]
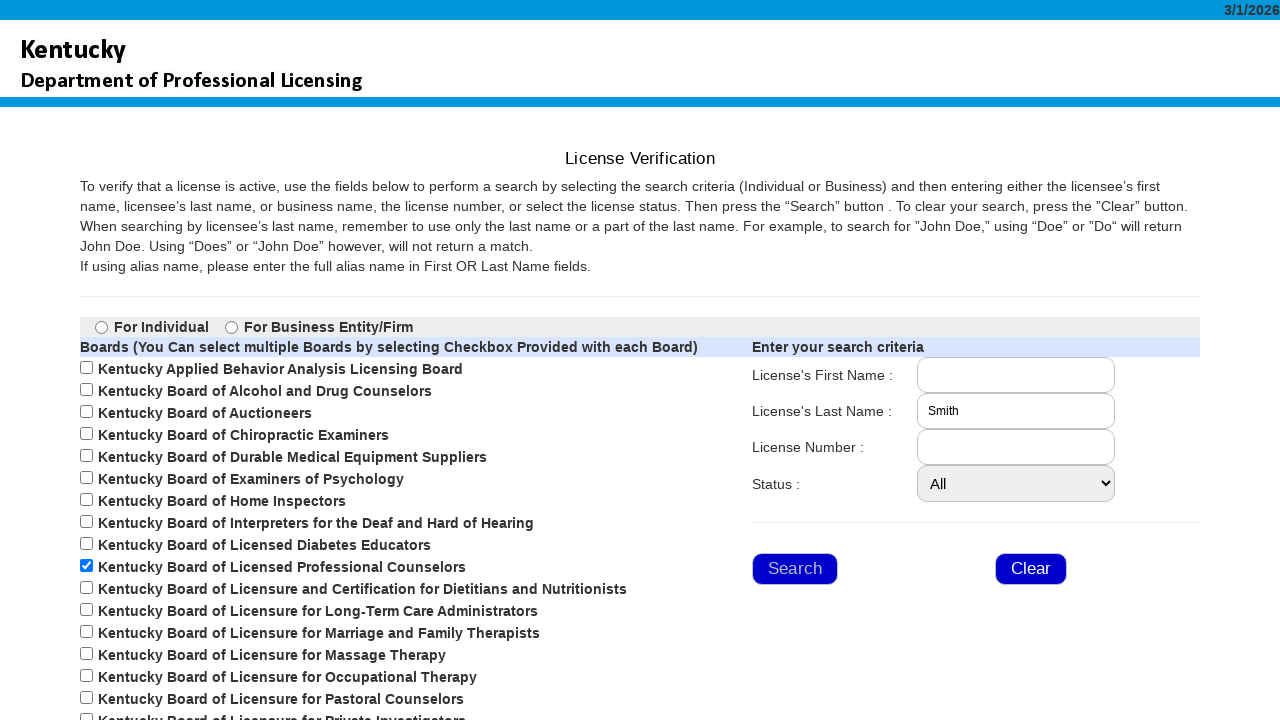

Clicked search button to retrieve results at (795, 569) on xpath=//*[@id="ContentPlaceHolder2_BSrch"]
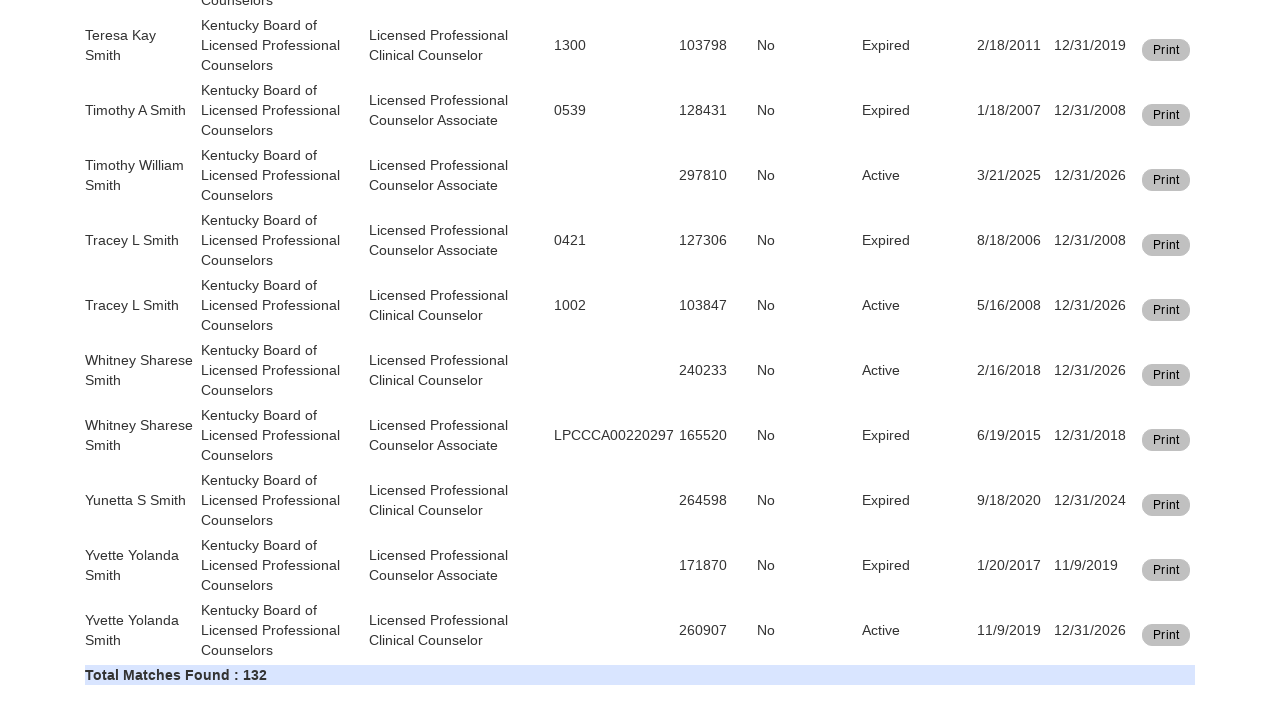

Results table loaded successfully
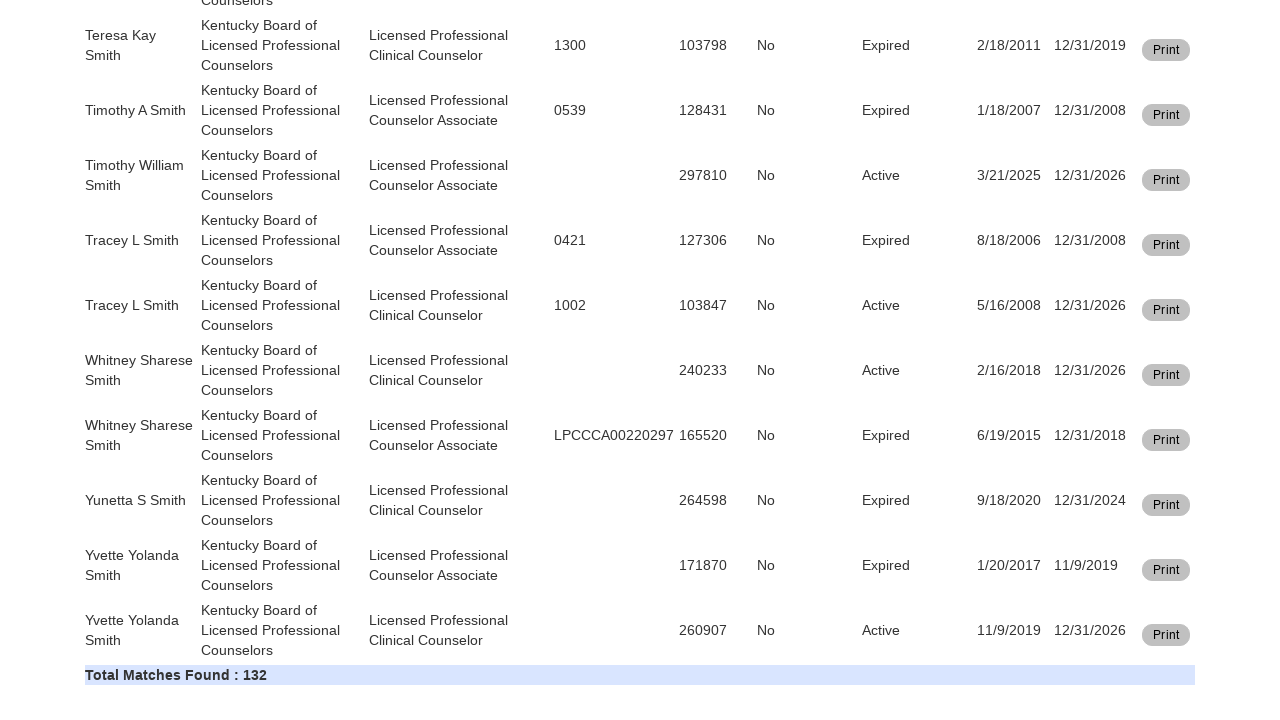

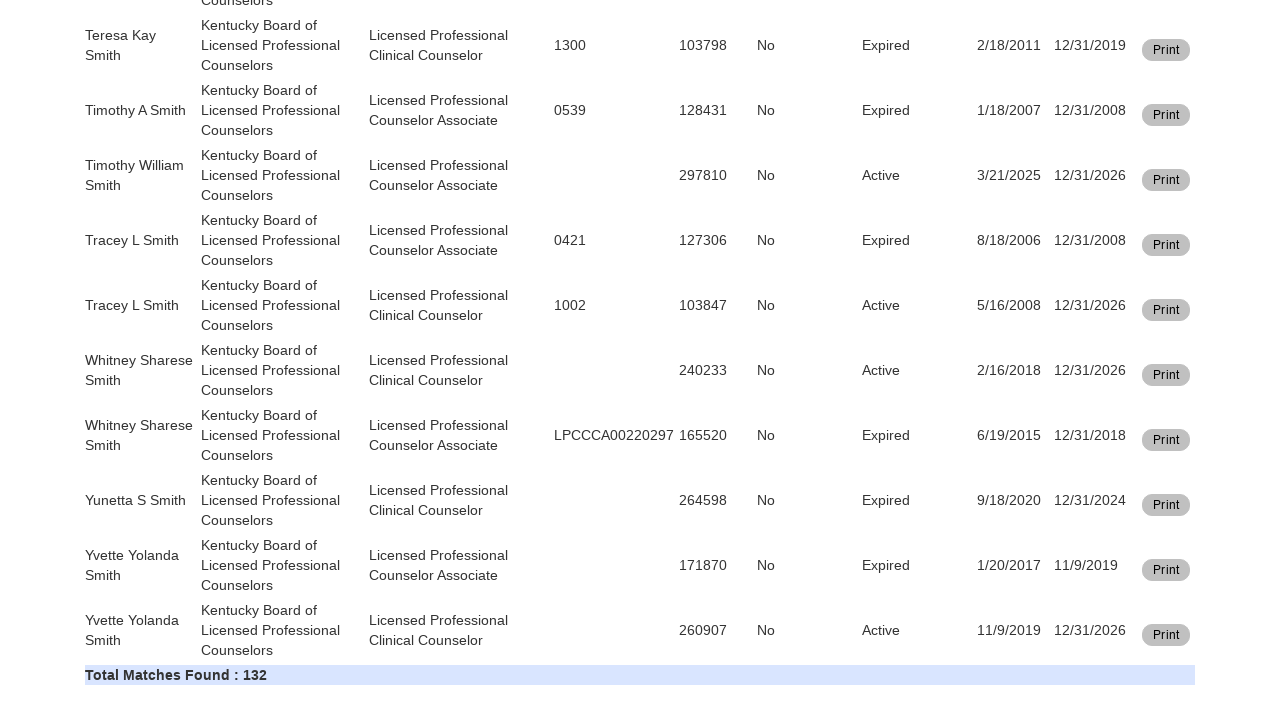